Tests iframe handling by navigating to the Frames section, switching between two iframes, and reading content from elements inside each frame

Starting URL: https://demoqa.com/

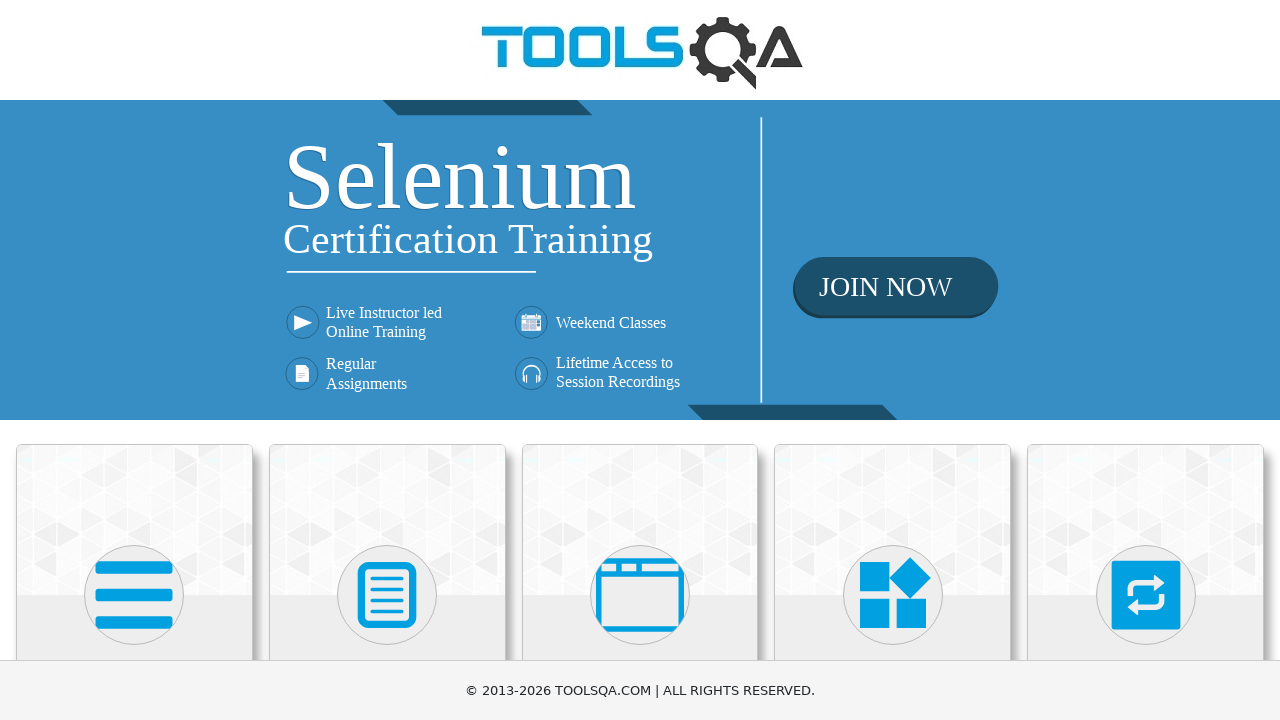

Clicked on 'Alerts, Frame & Windows' menu item at (640, 360) on xpath=//h5[text()='Alerts, Frame & Windows']
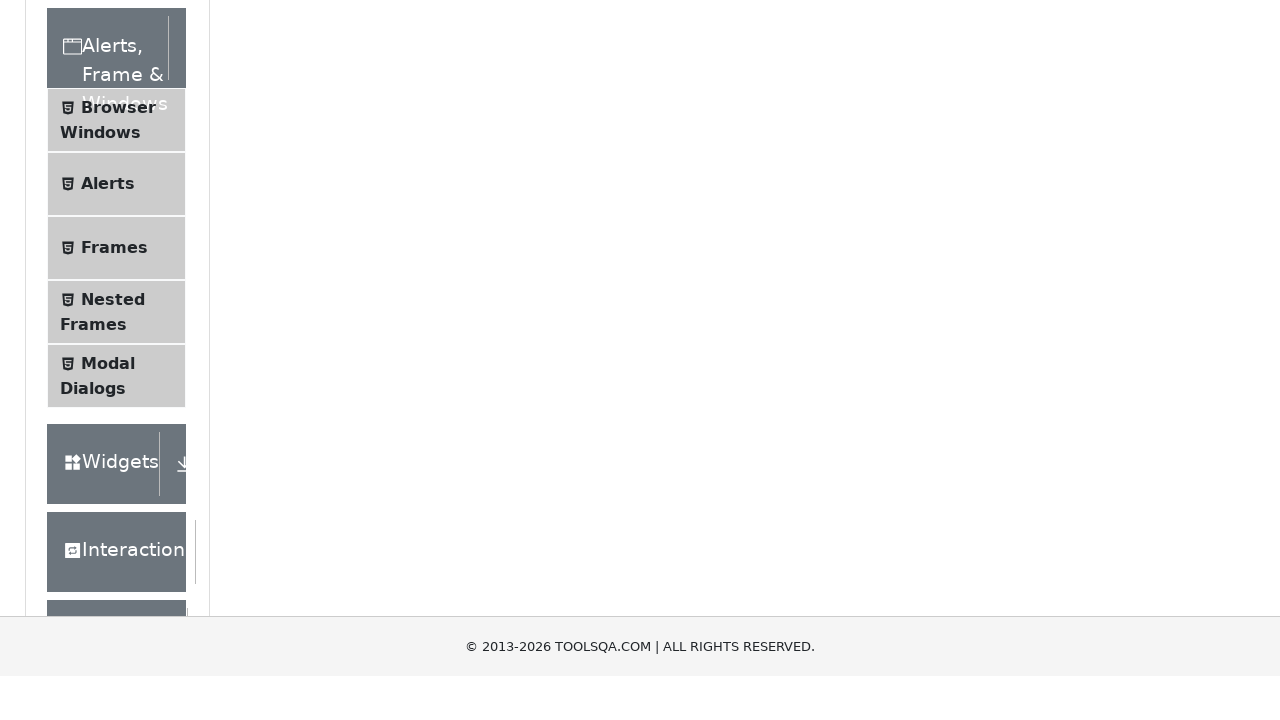

Clicked on 'Frames' submenu item at (114, 565) on xpath=//span[text()='Frames']
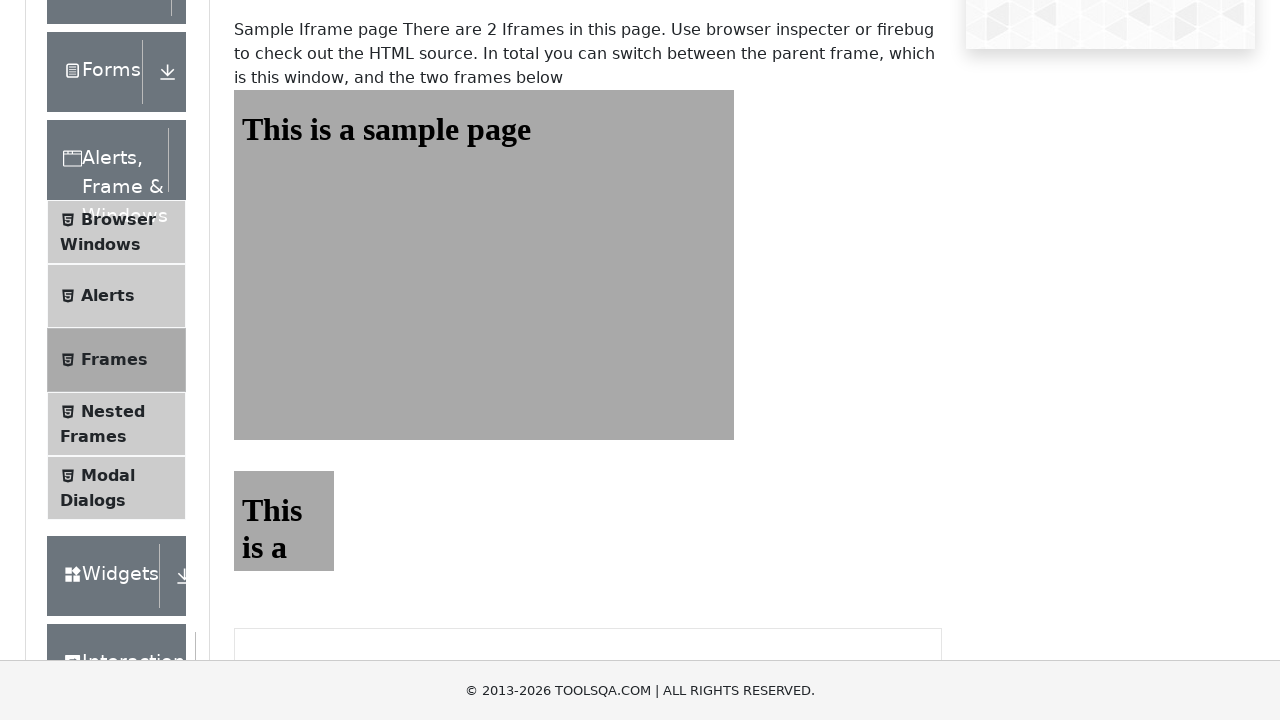

Located frame1 element
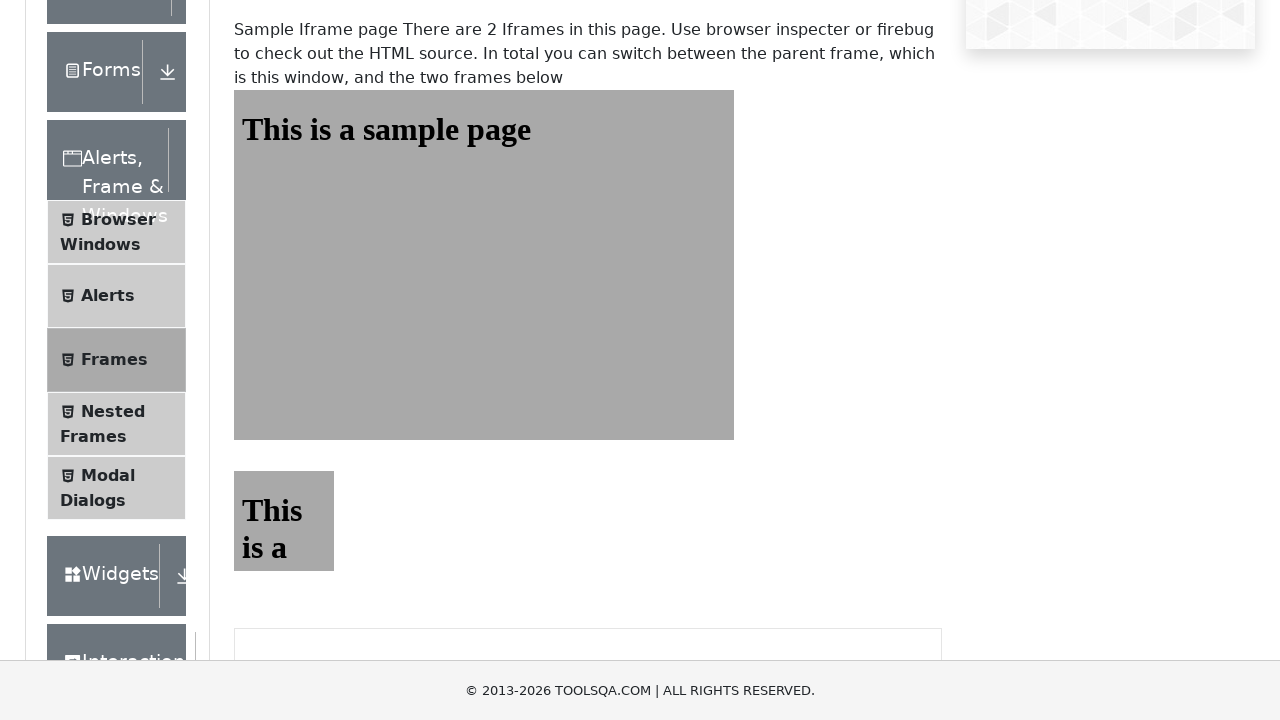

Sample heading in frame1 is now visible and ready
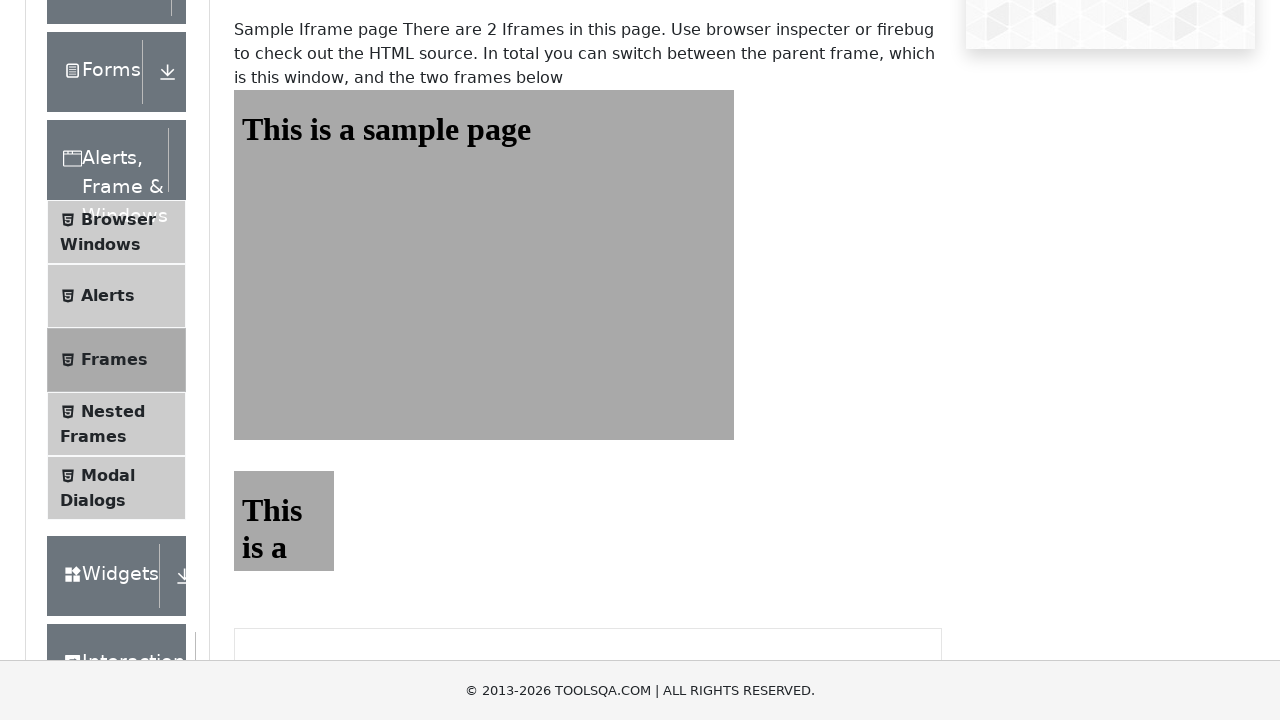

Located frame2 element
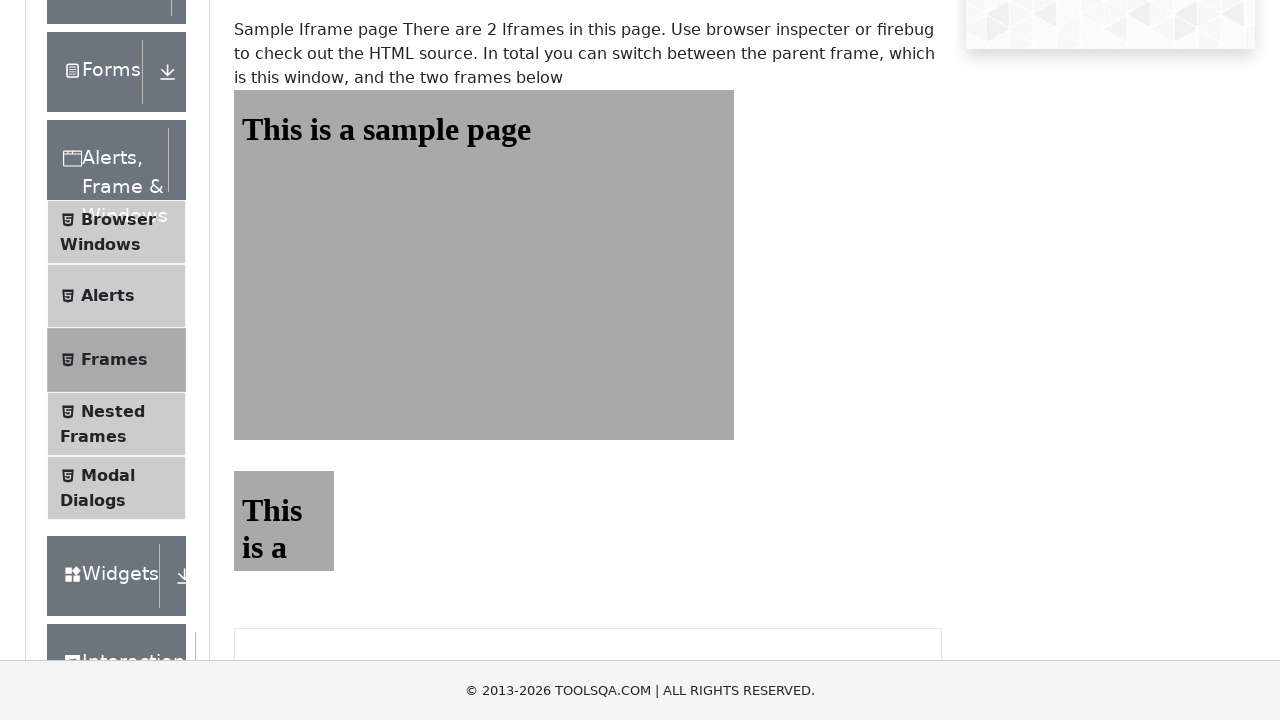

Sample heading in frame2 is now visible and ready
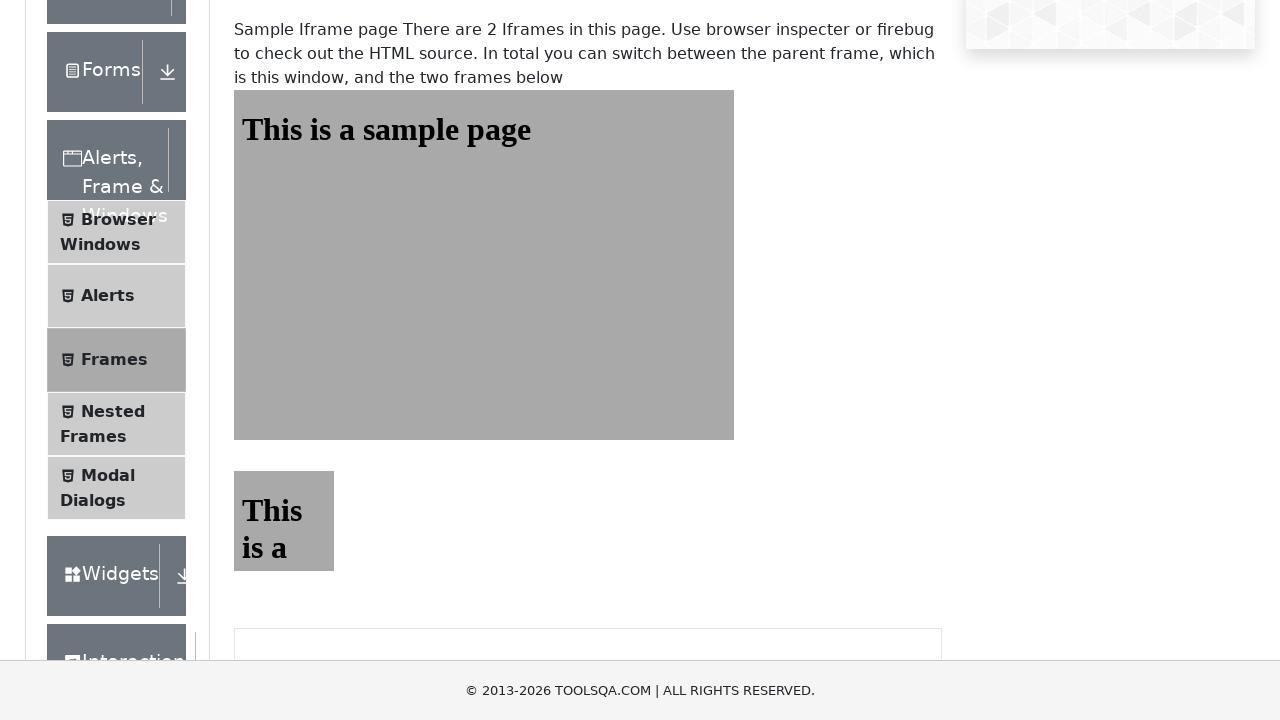

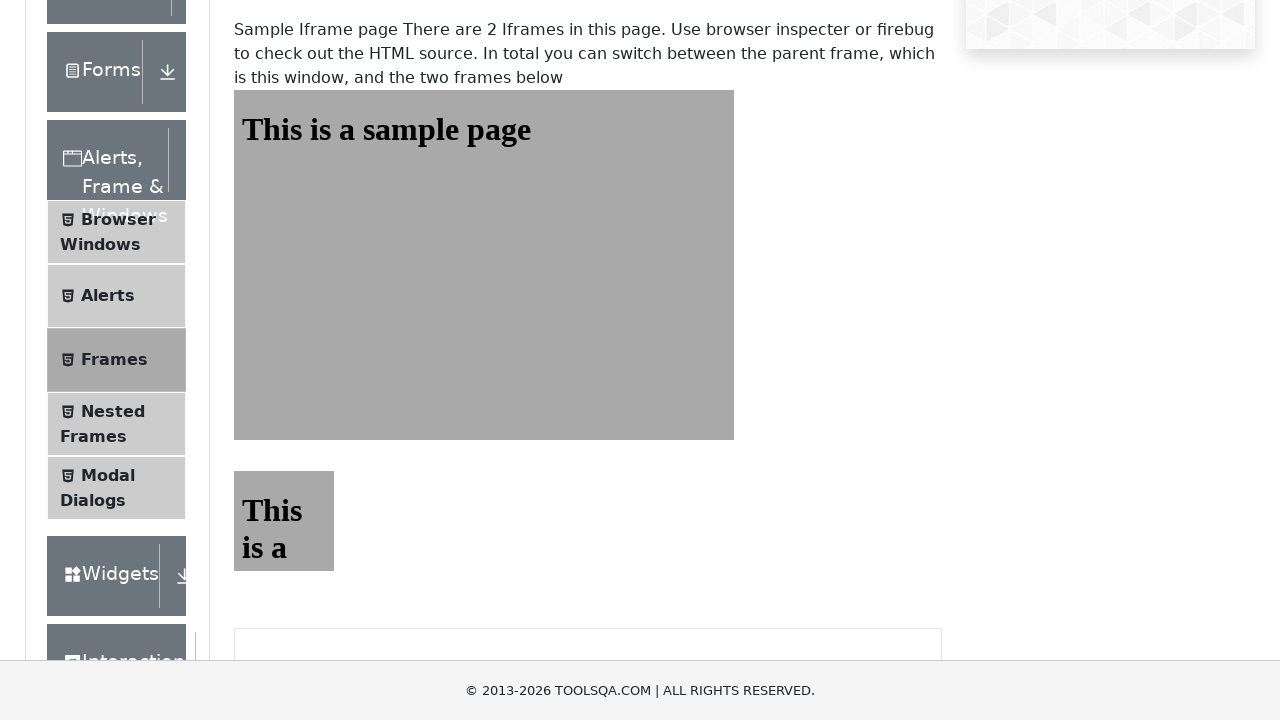